Tests completing a web form with personal information, education selection, gender checkbox, experience dropdown, date picker, and form submission

Starting URL: https://formy-project.herokuapp.com/form

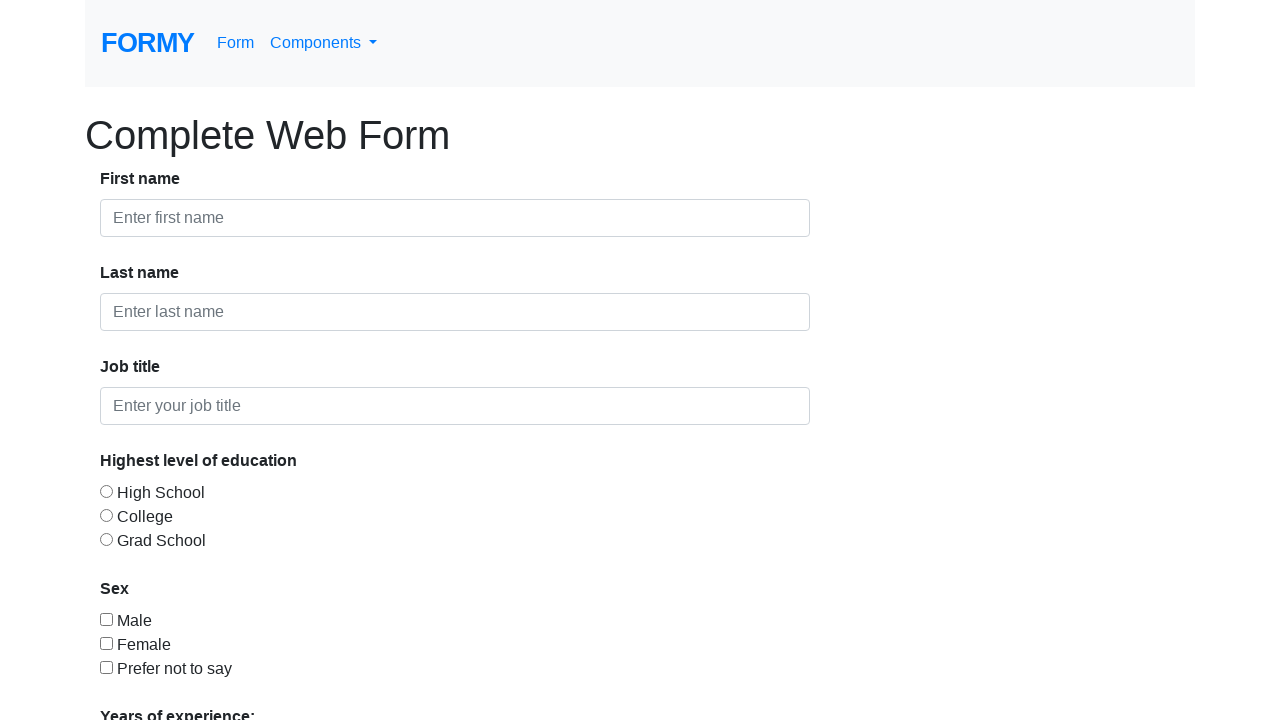

Filled first name field with 'Don' on #first-name
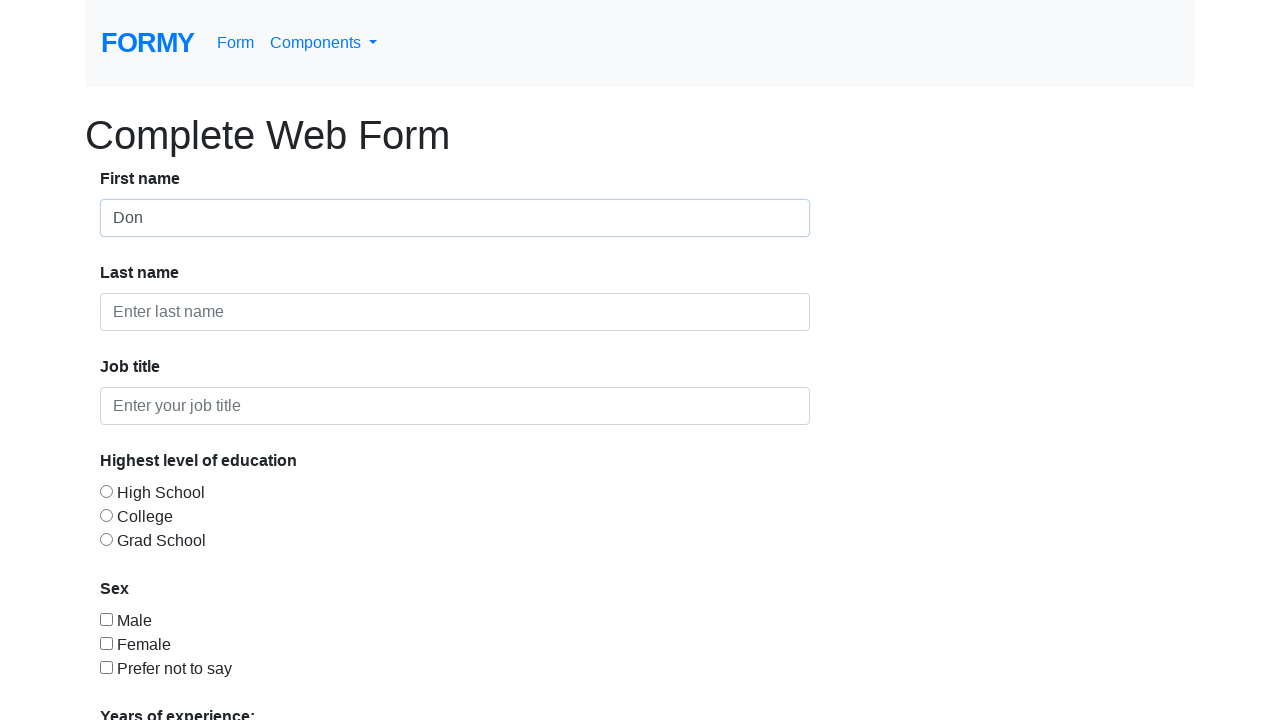

Filled last name field with 'Red' on #last-name
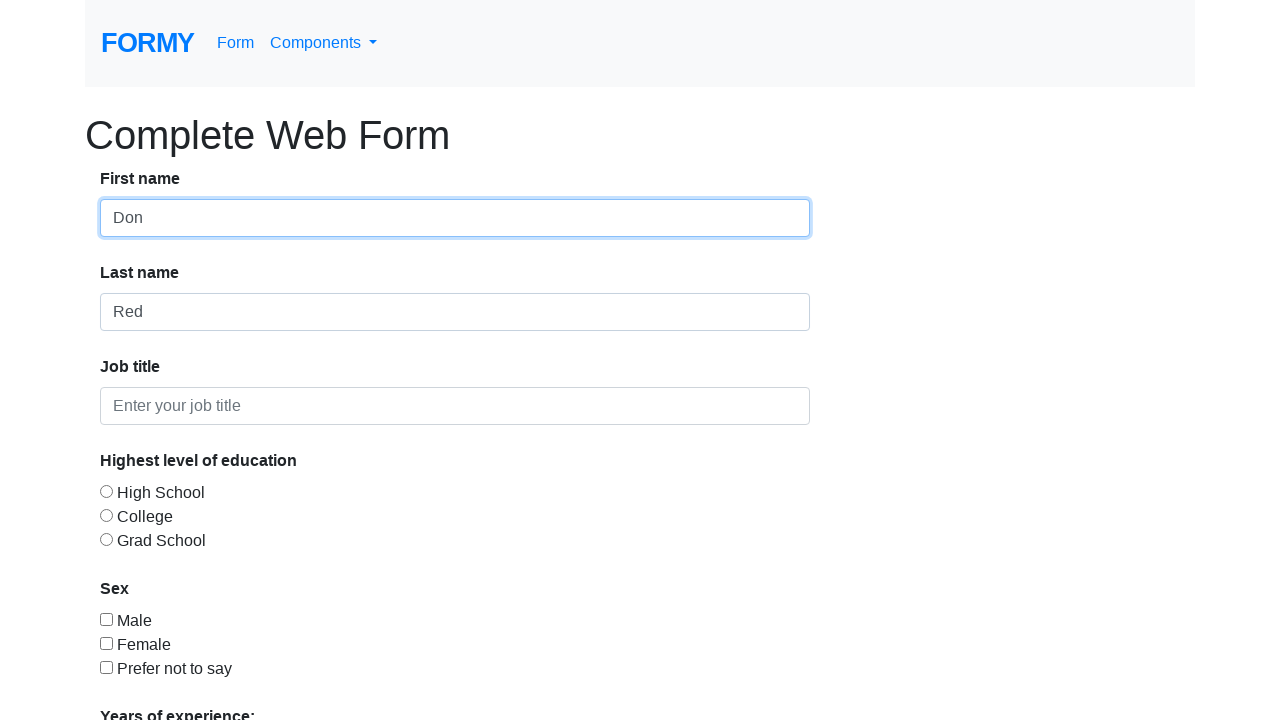

Filled job title field with 'QA' on #job-title
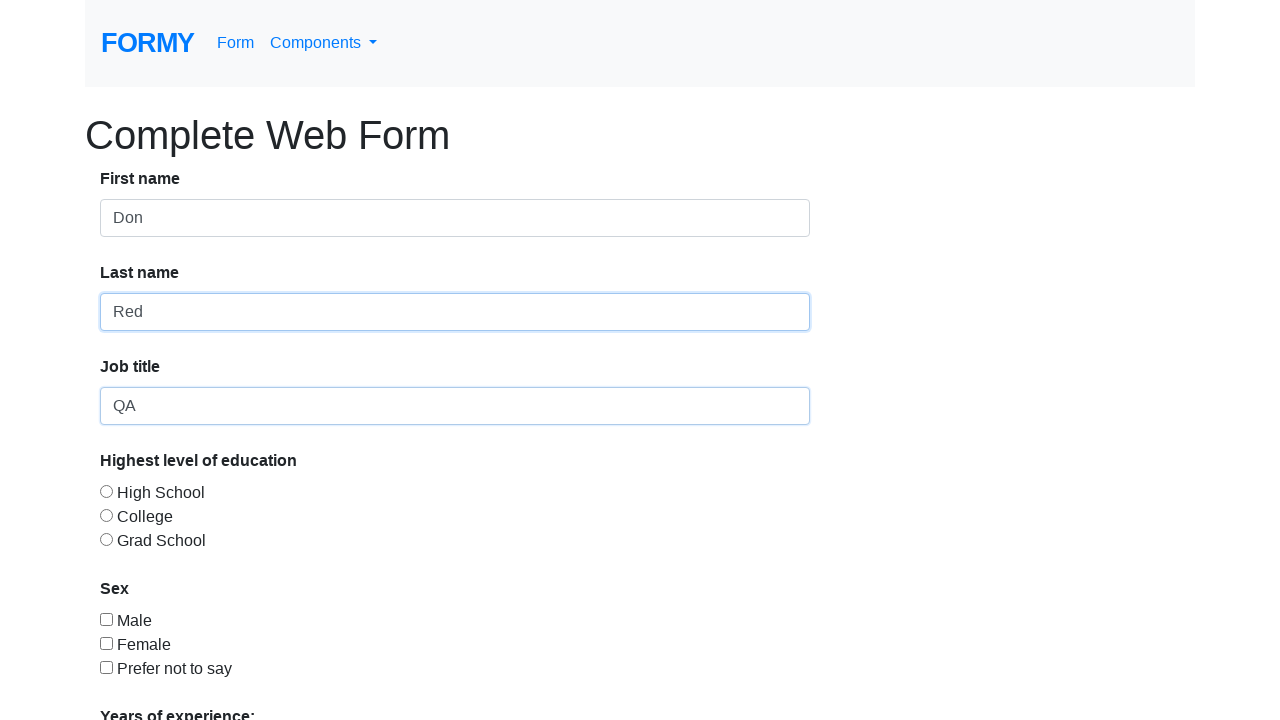

Selected College education option via radio button at (106, 515) on #radio-button-2
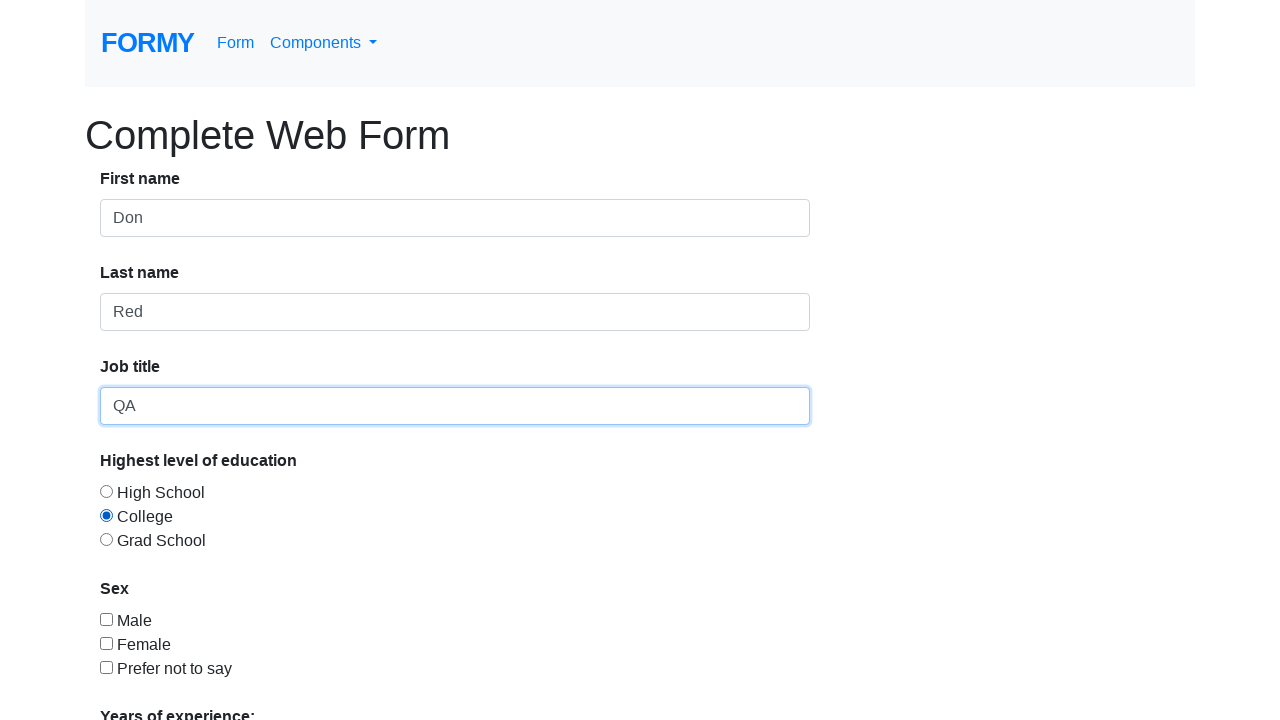

Checked Male gender checkbox at (106, 619) on input[type='checkbox'][value='checkbox-1']
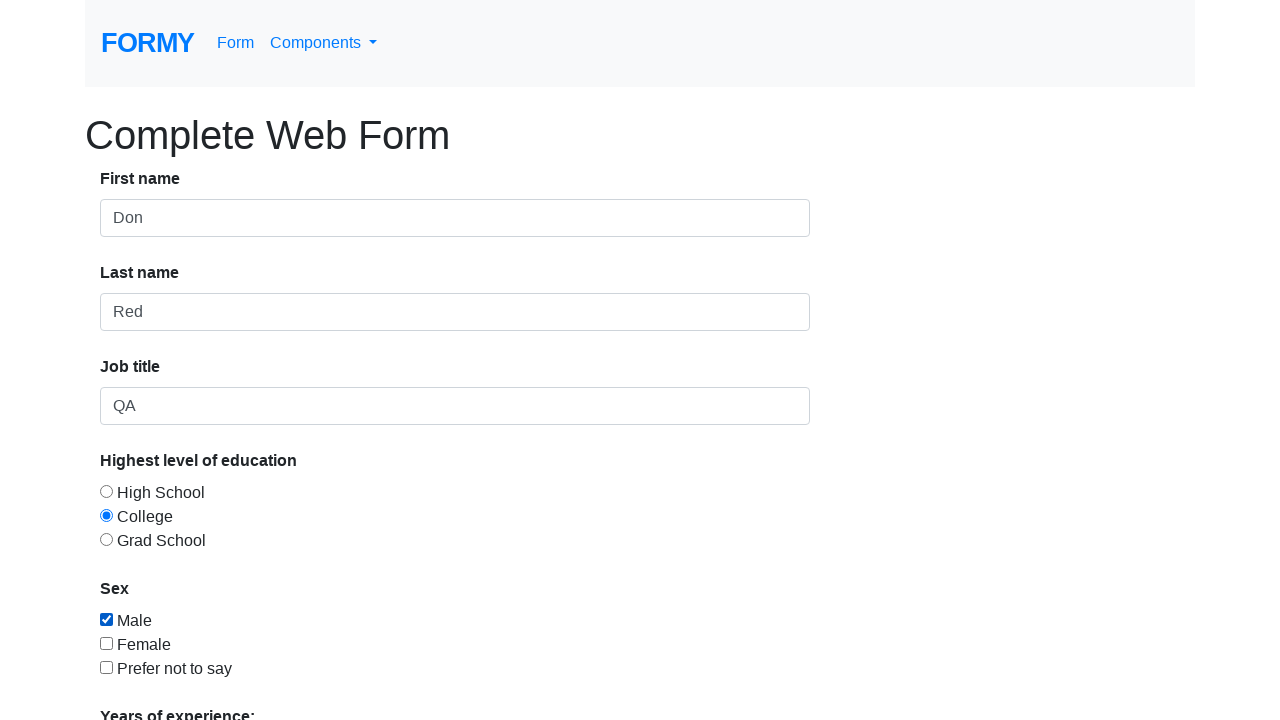

Opened experience dropdown menu at (270, 519) on #select-menu
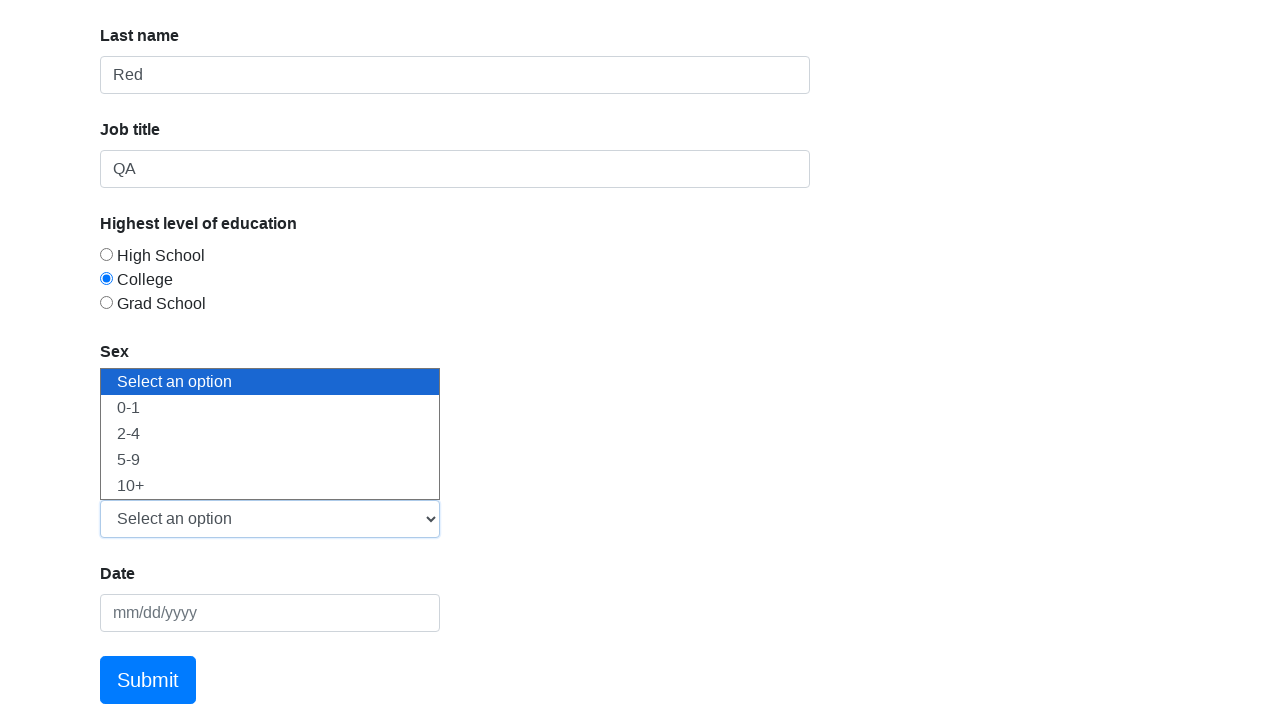

Selected experience option value '2' from dropdown on #select-menu
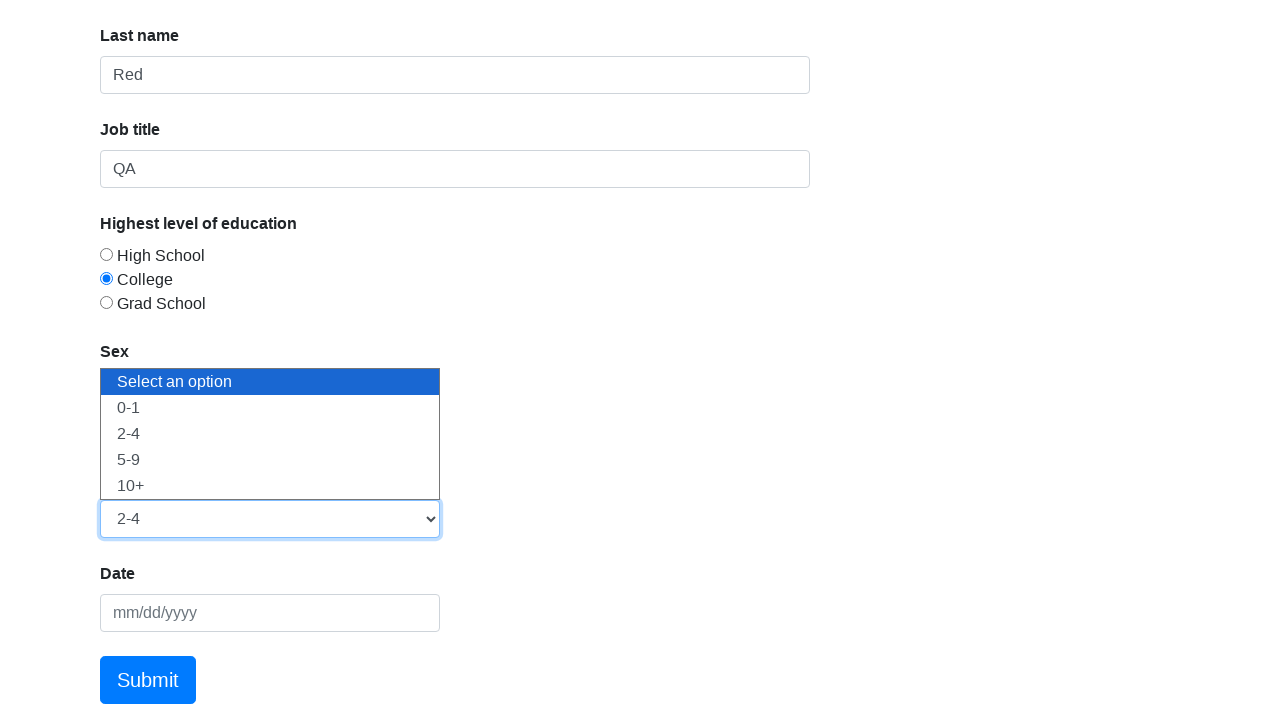

Opened date picker at (270, 613) on #datepicker
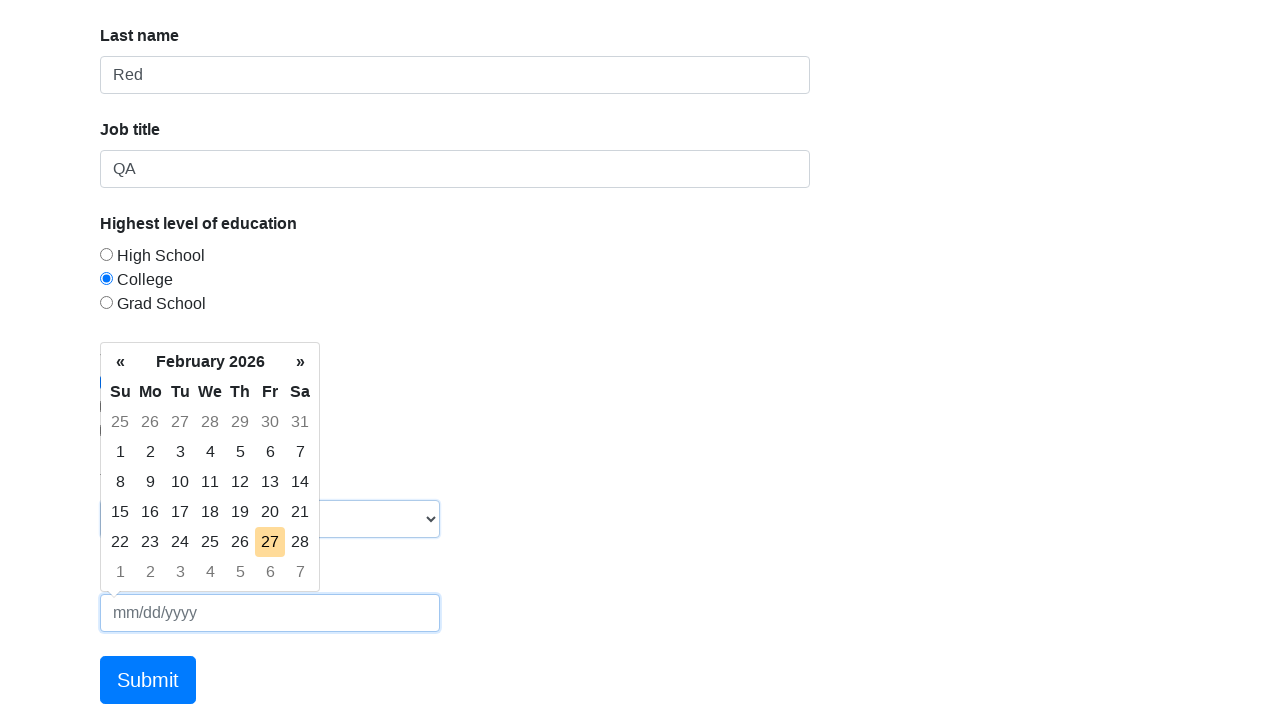

Selected today's date from date picker at (270, 542) on td.today.day
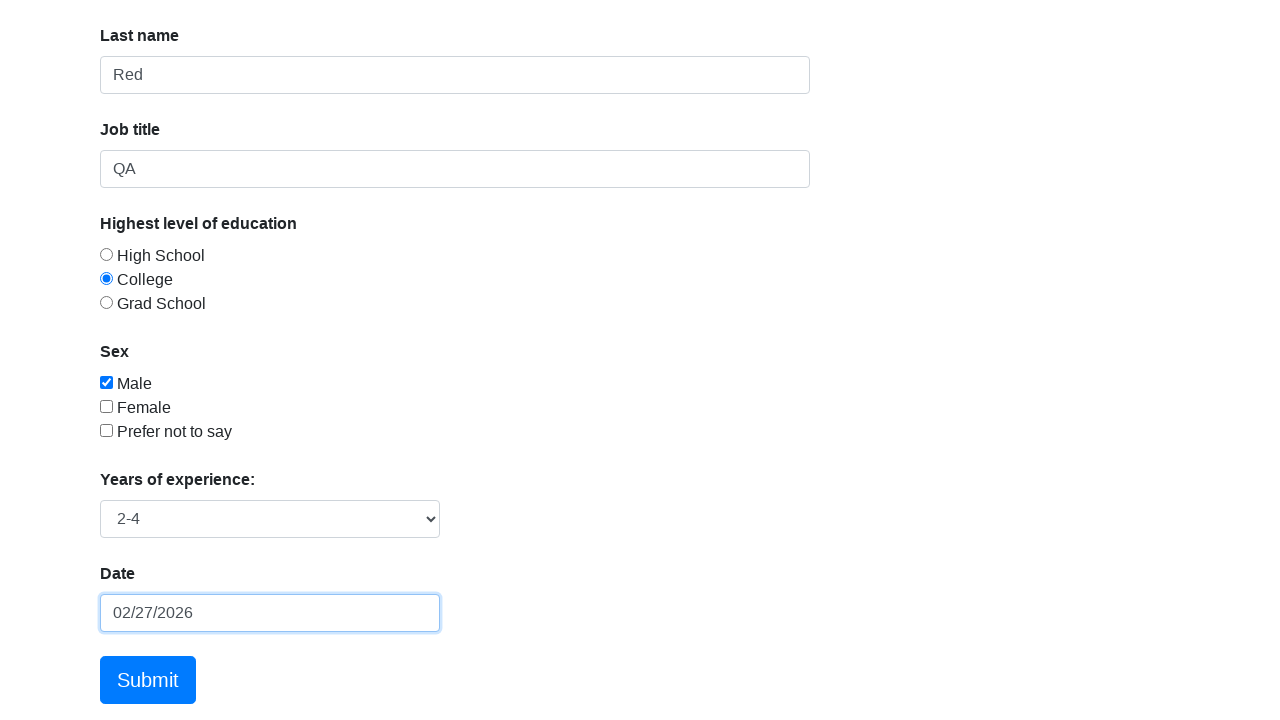

Clicked submit button to submit form at (148, 680) on a[href='/thanks']
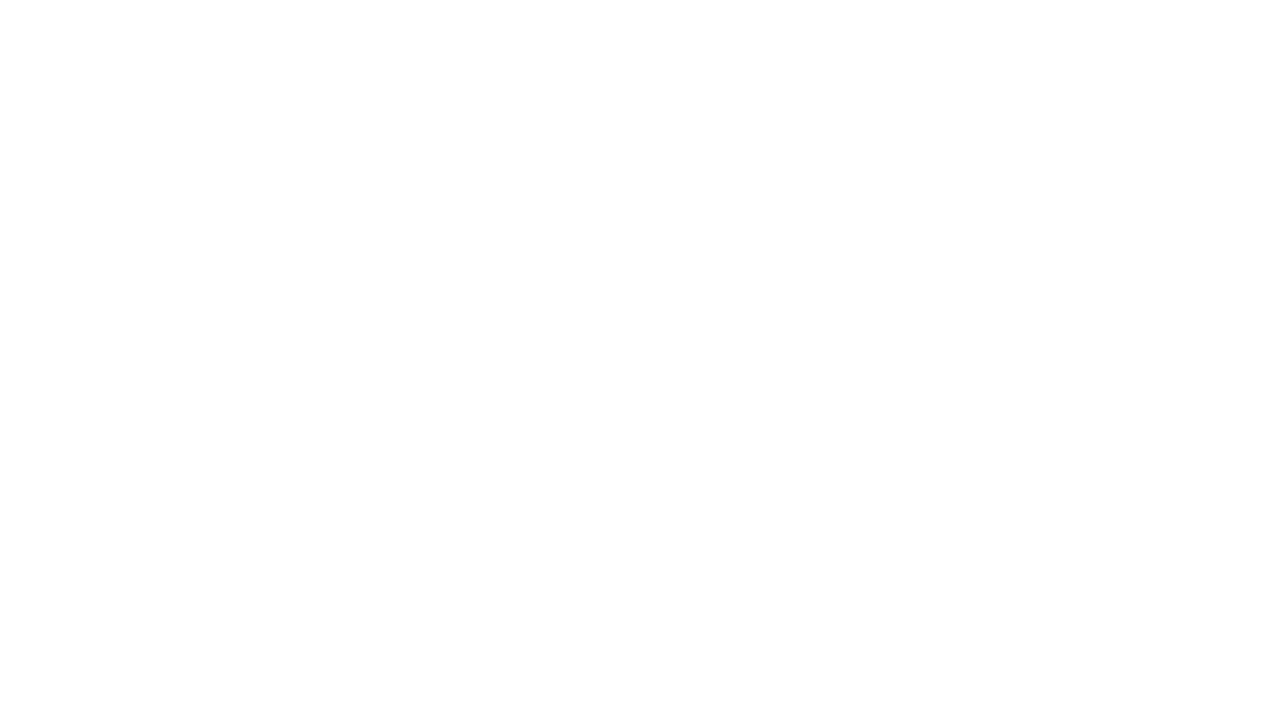

Success message appeared confirming form submission
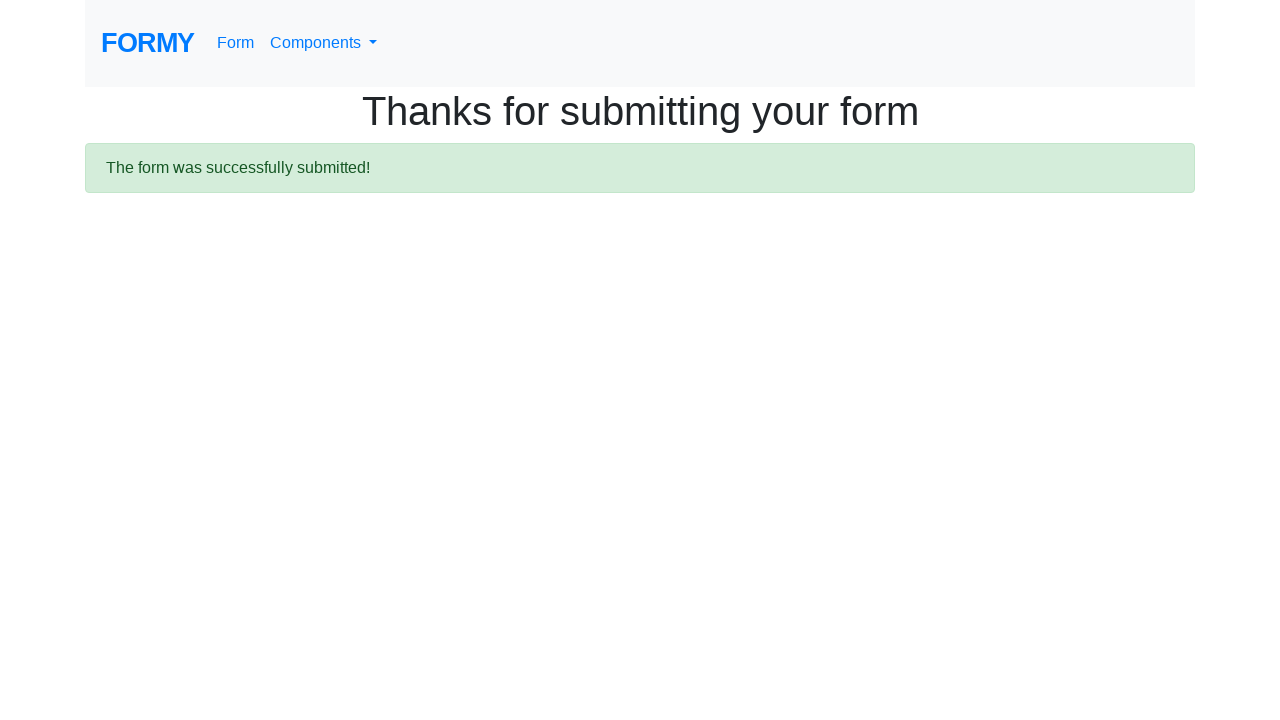

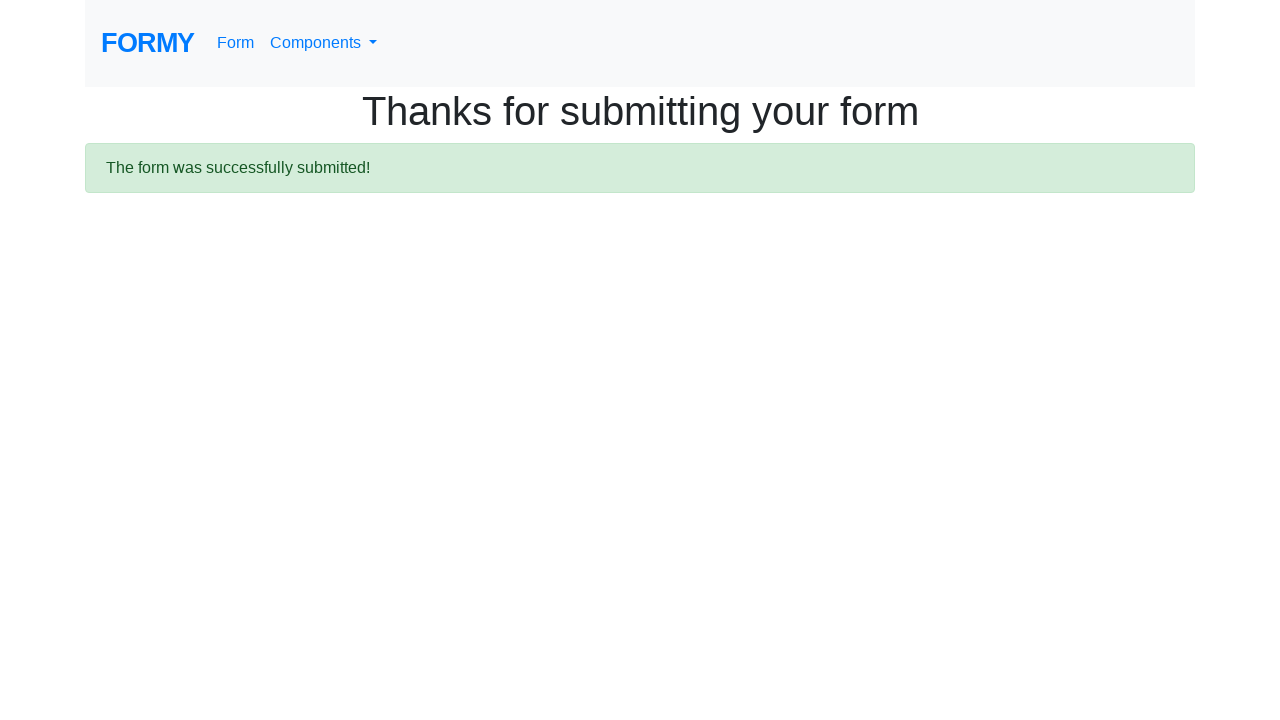